Opens a browser and navigates to the Manis website homepage

Starting URL: https://manis.in/

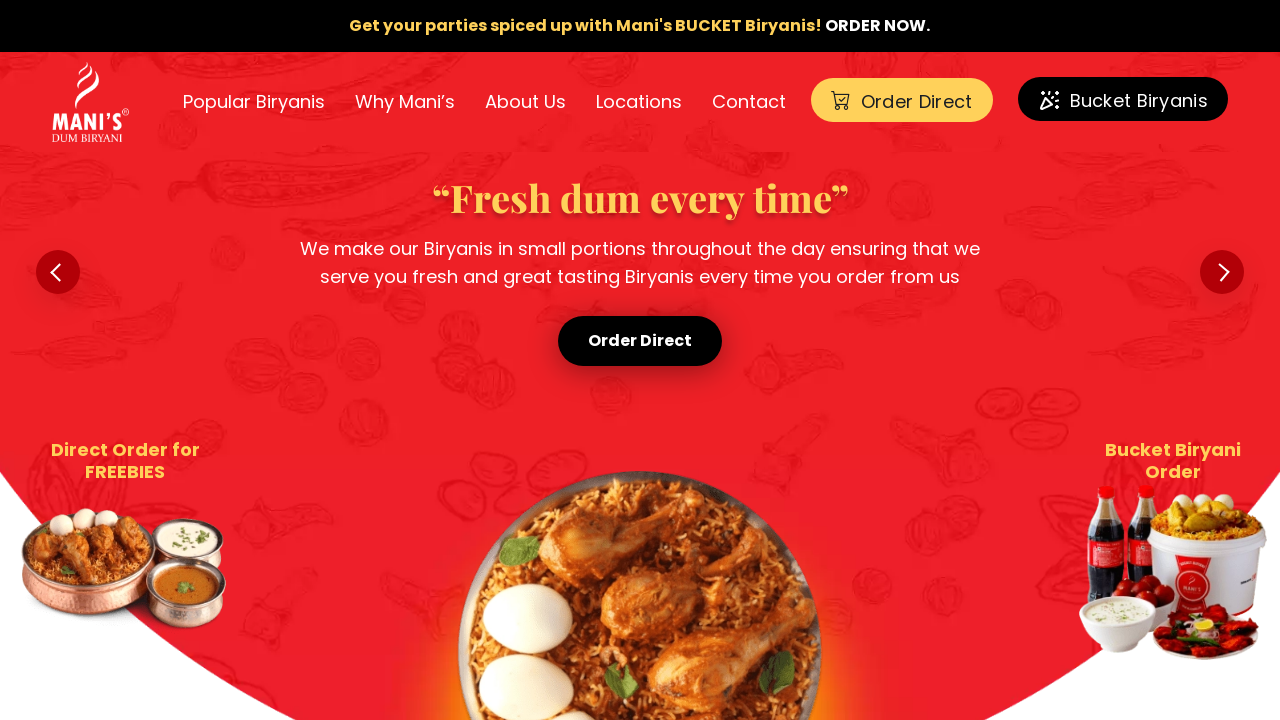

Navigated to Manis website homepage at https://manis.in/
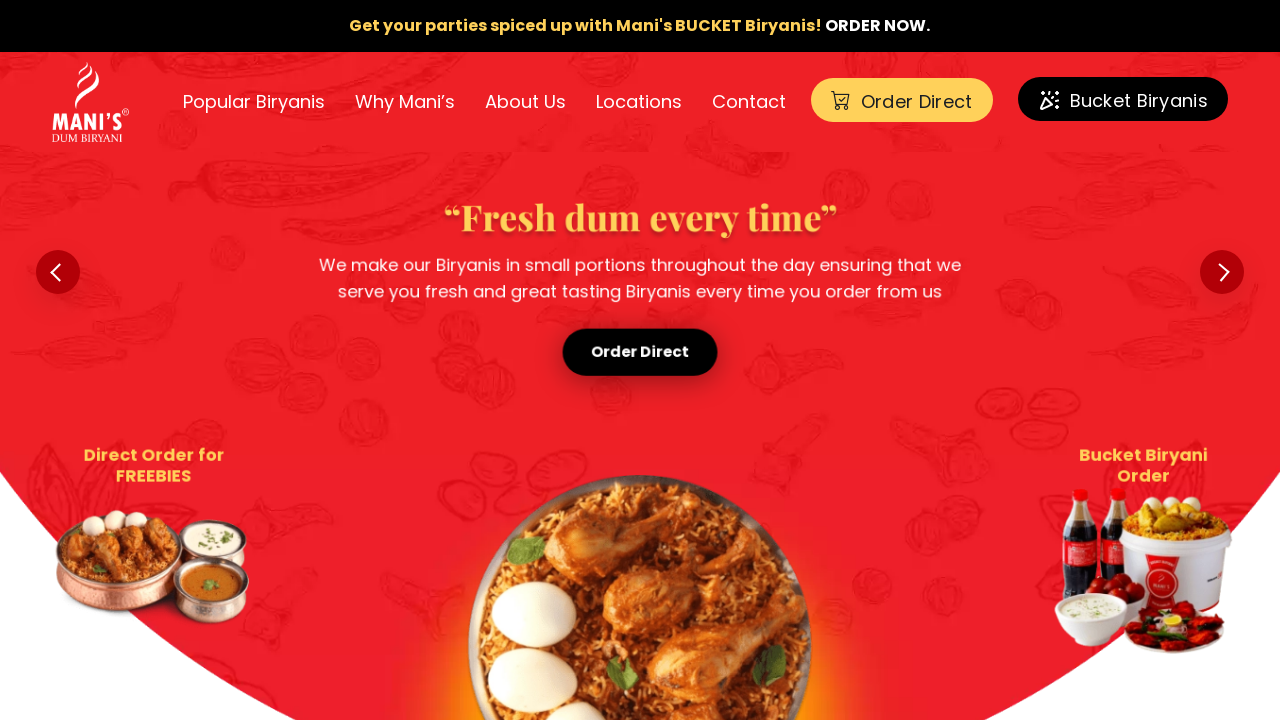

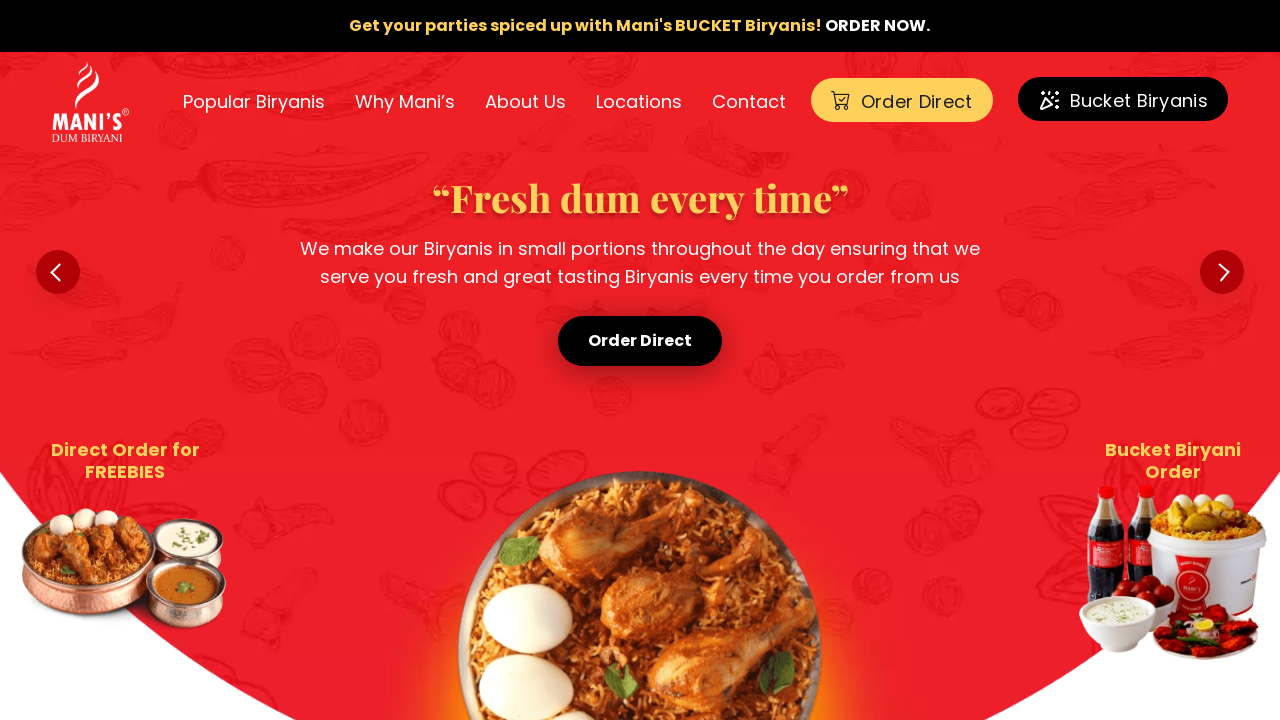